Tests dynamic element properties by waiting for elements to become clickable, change color, and appear on the page

Starting URL: https://demoqa.com/dynamic-properties

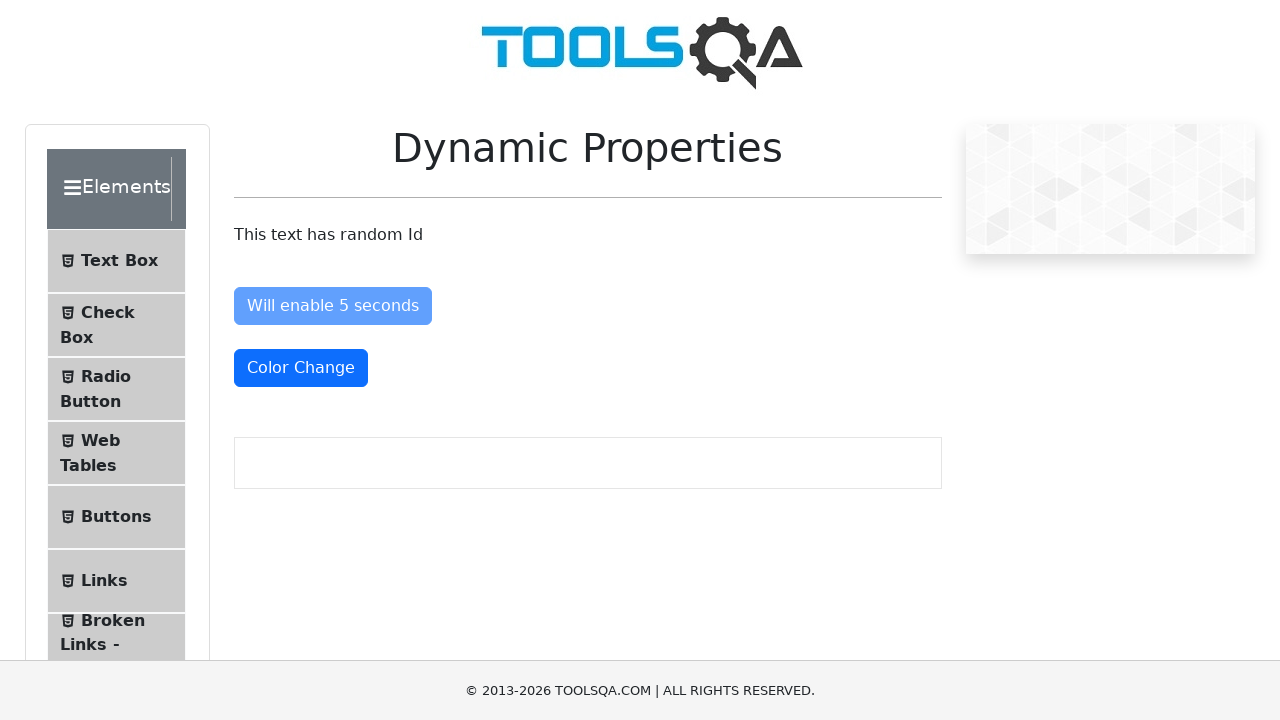

Navigated to DemoQA dynamic properties test page
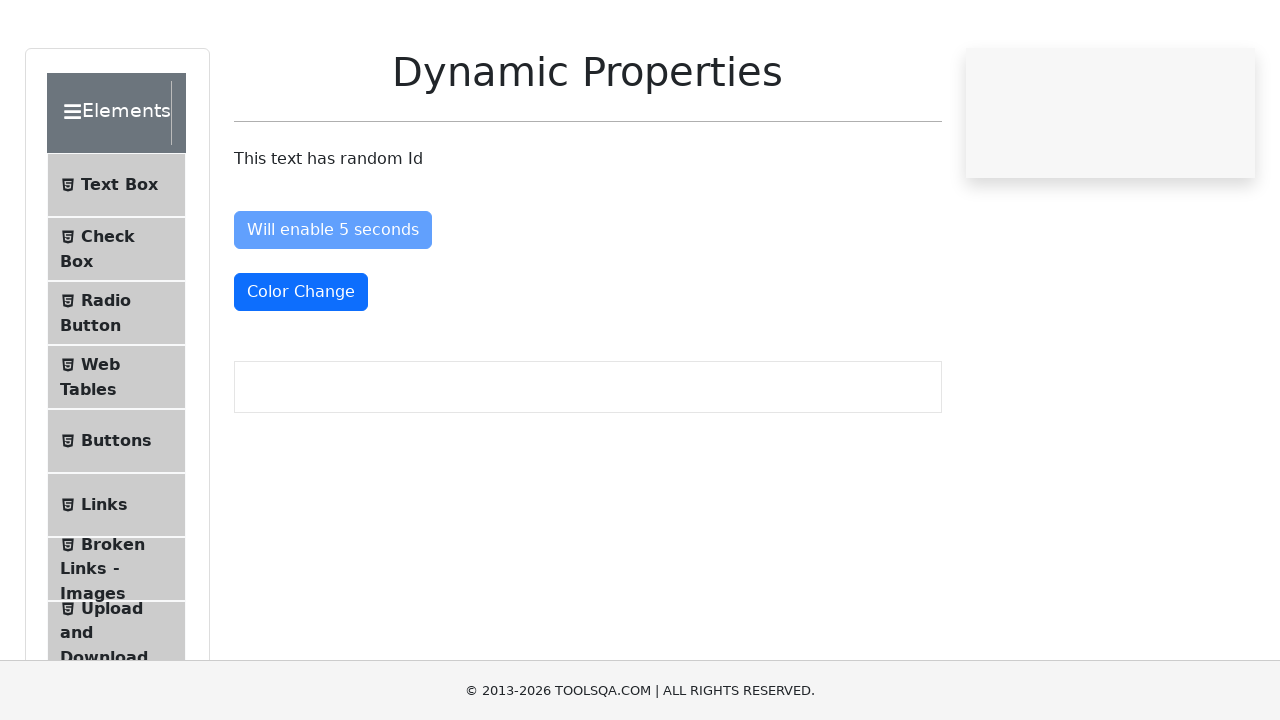

Waited for 'Enable After' button to become enabled (clickable)
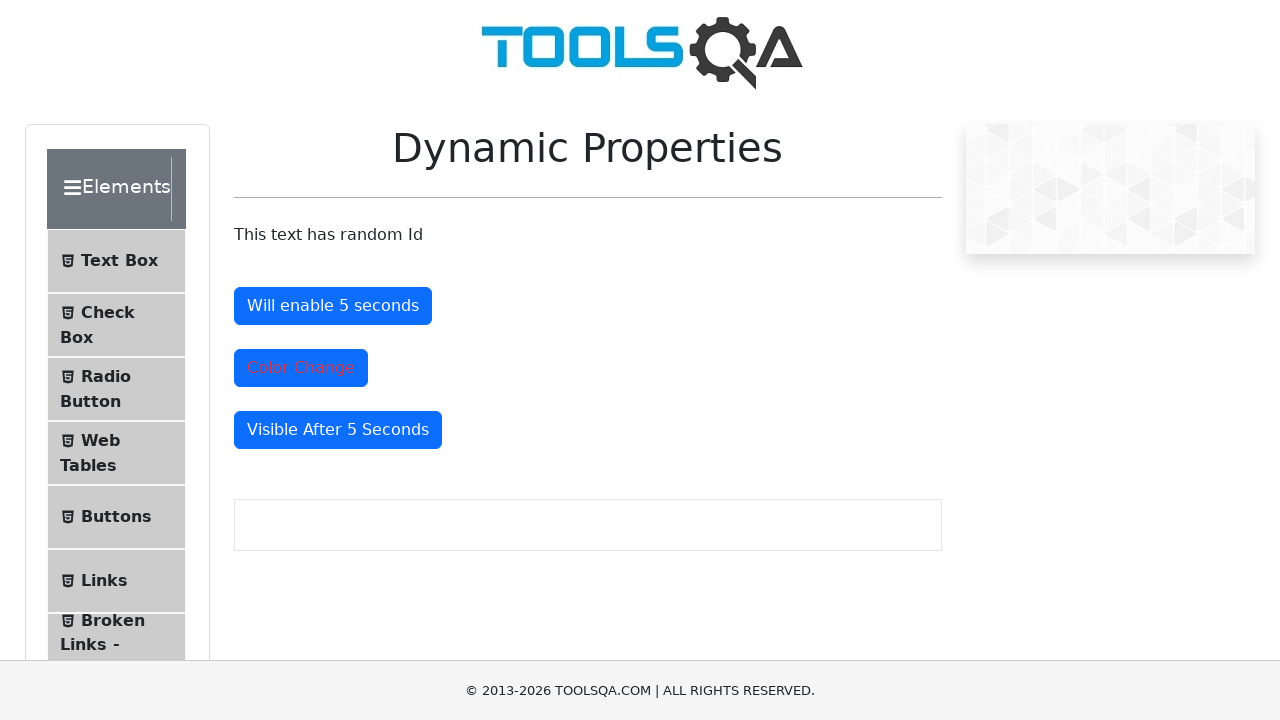

Clicked the 'Enable After' button at (333, 306) on #enableAfter
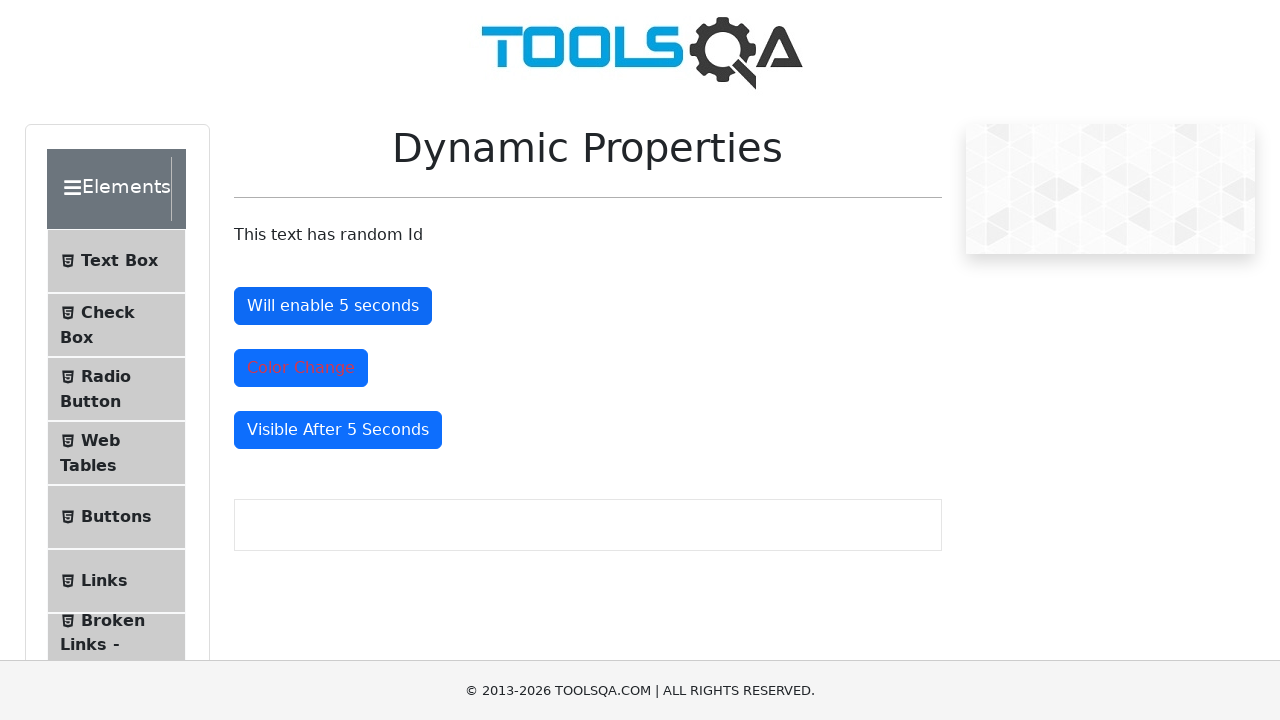

Waited for color change element to turn red (text-danger class applied)
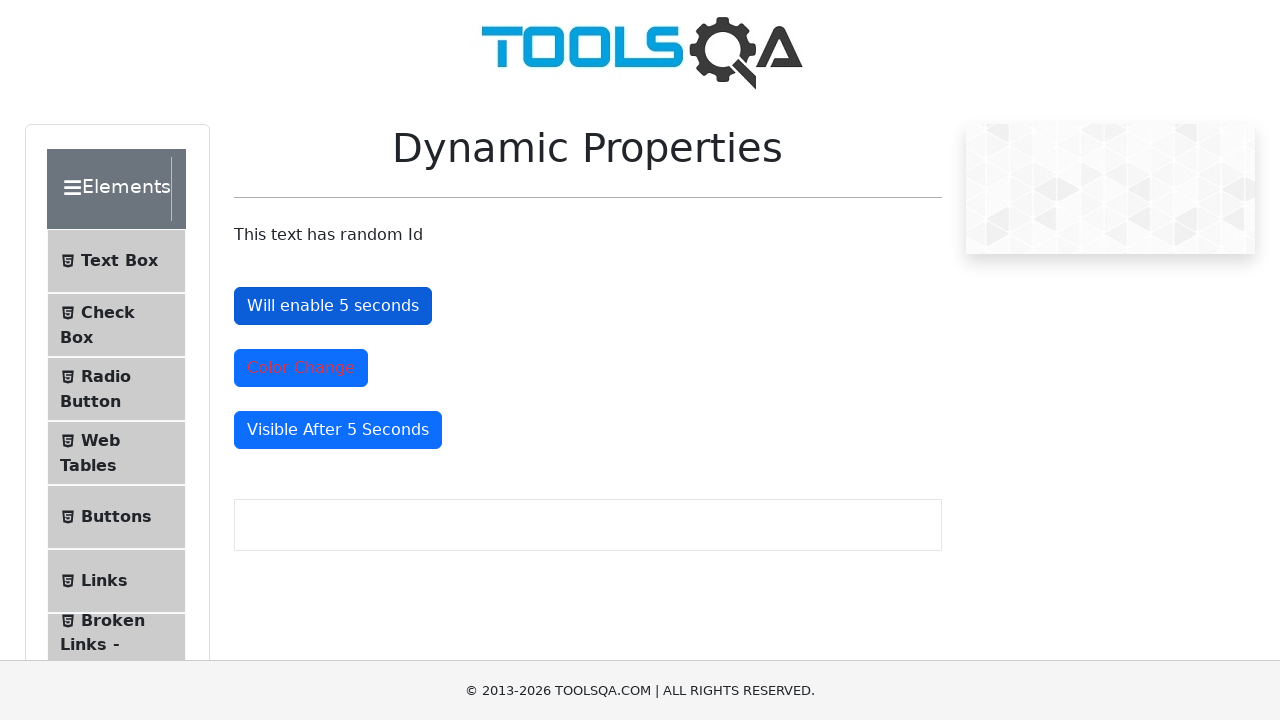

Clicked the color-changed element at (301, 368) on #colorChange
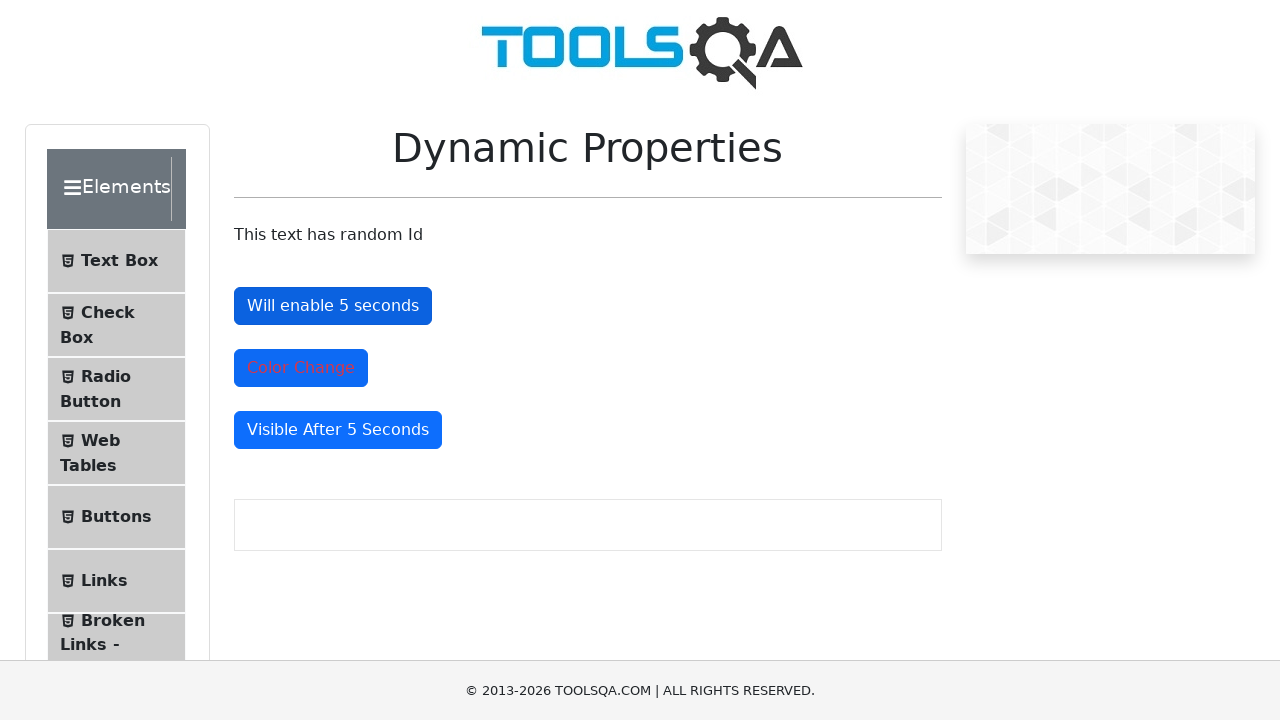

Waited for 'Visible After' element to appear on the page
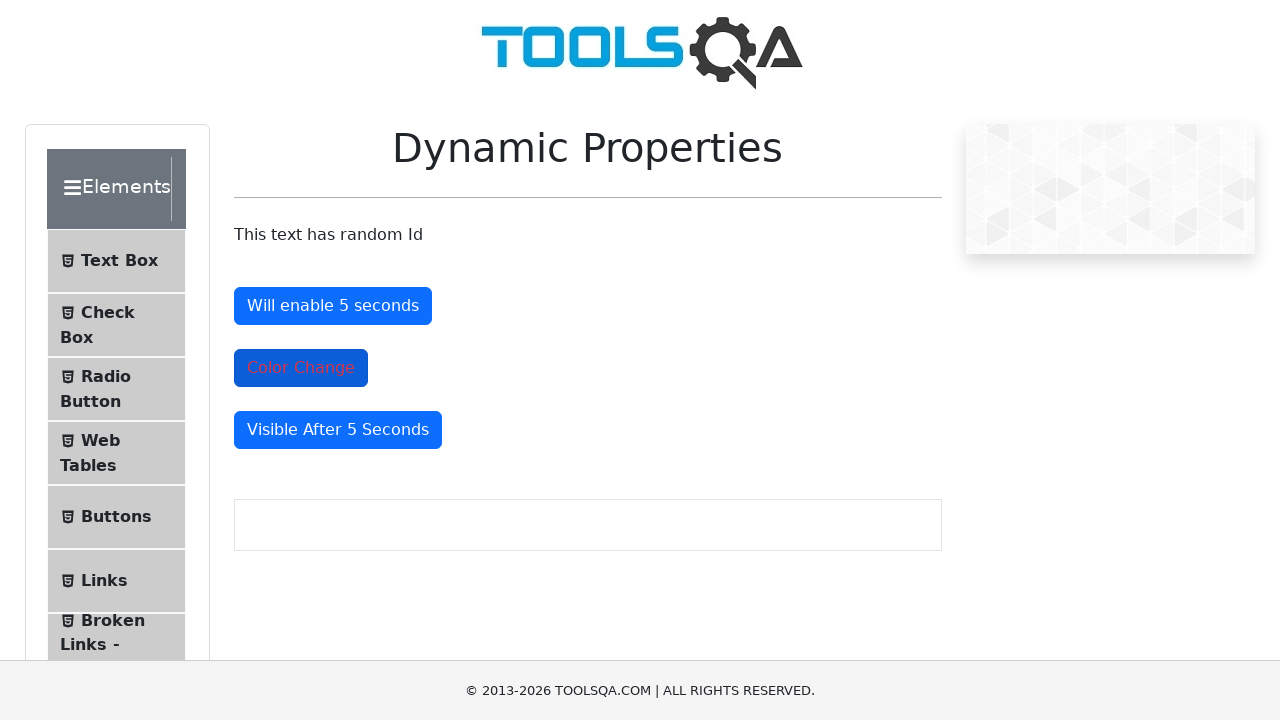

Clicked the 'Visible After' element at (338, 430) on #visibleAfter
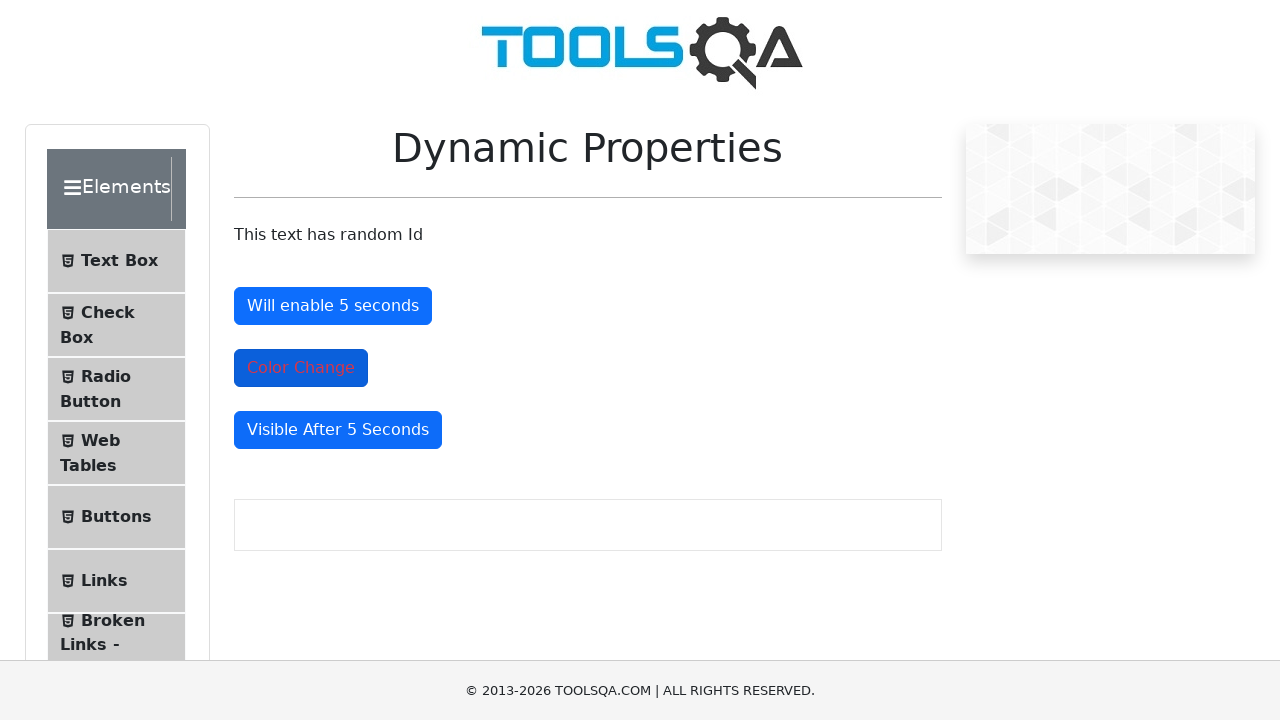

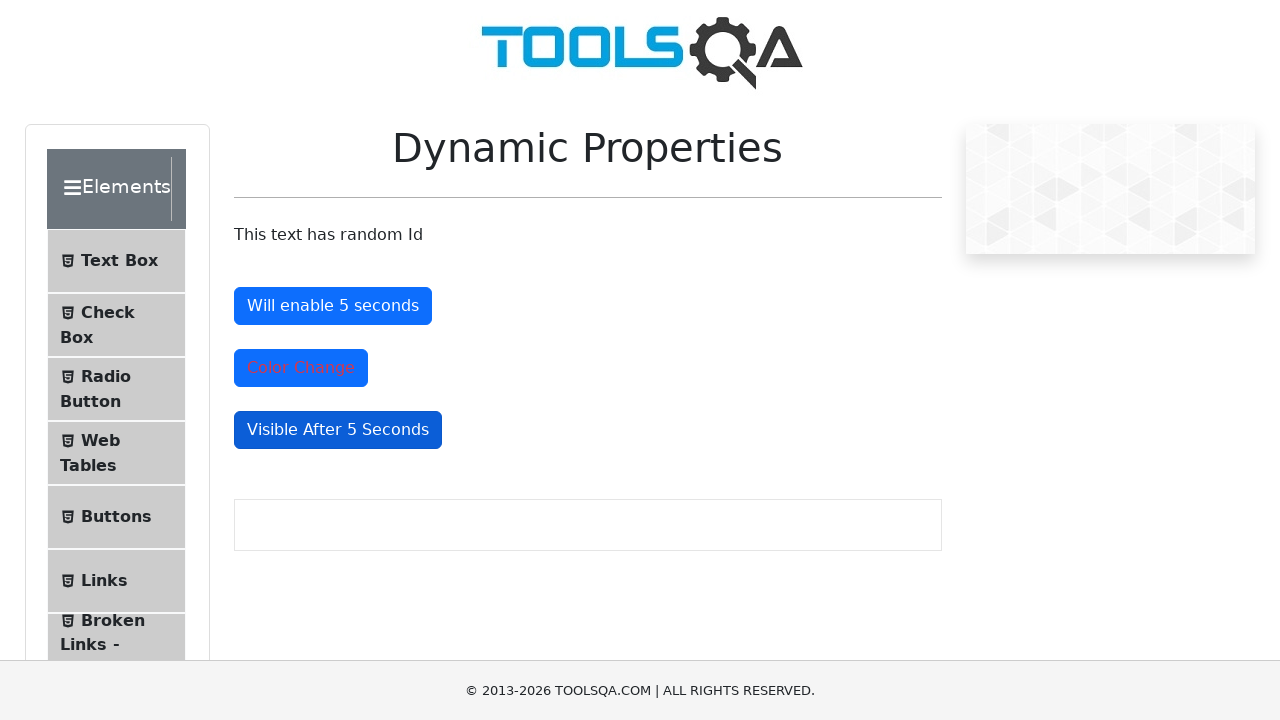